Tests a slow calculator by setting a delay timer, performing an addition operation (7+8), waiting for the calculation to complete, and verifying the result equals 15.

Starting URL: https://bonigarcia.dev/selenium-webdriver-java/slow-calculator.html

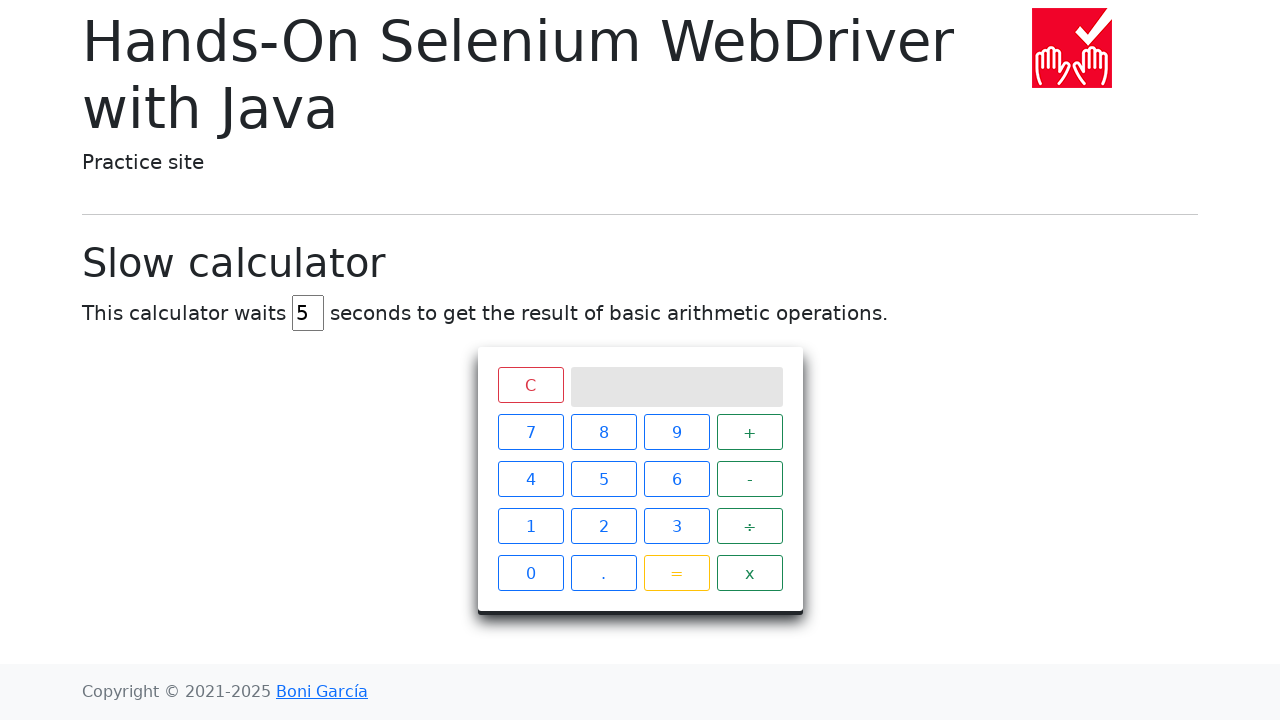

Cleared the delay input field on #delay
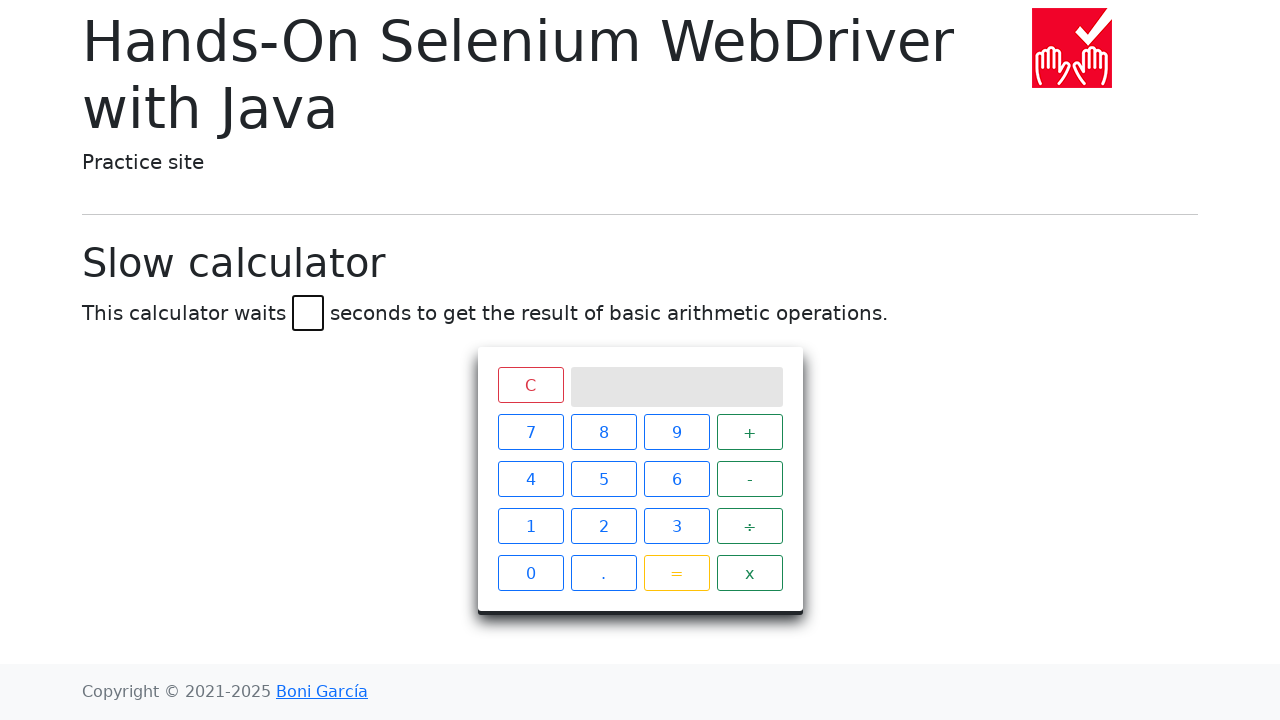

Set delay timer to 5 seconds on #delay
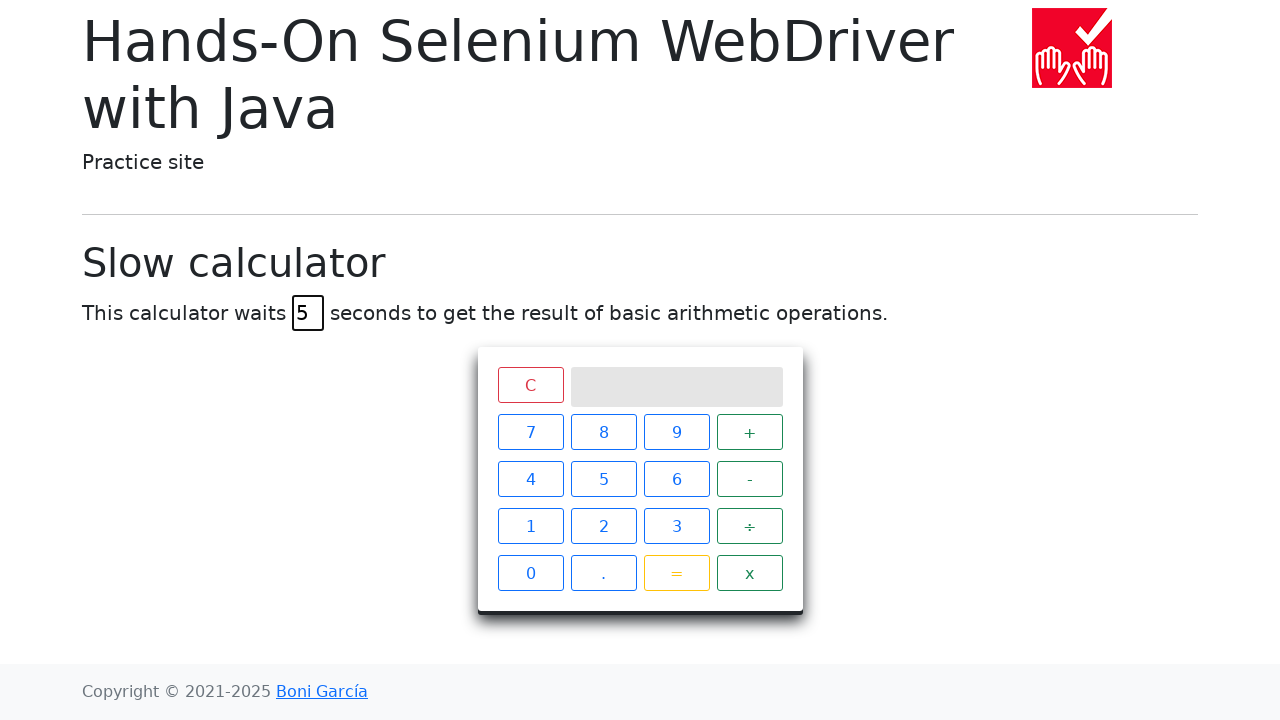

Clicked number 7 at (530, 432) on xpath=//span[contains(text(),'7')]
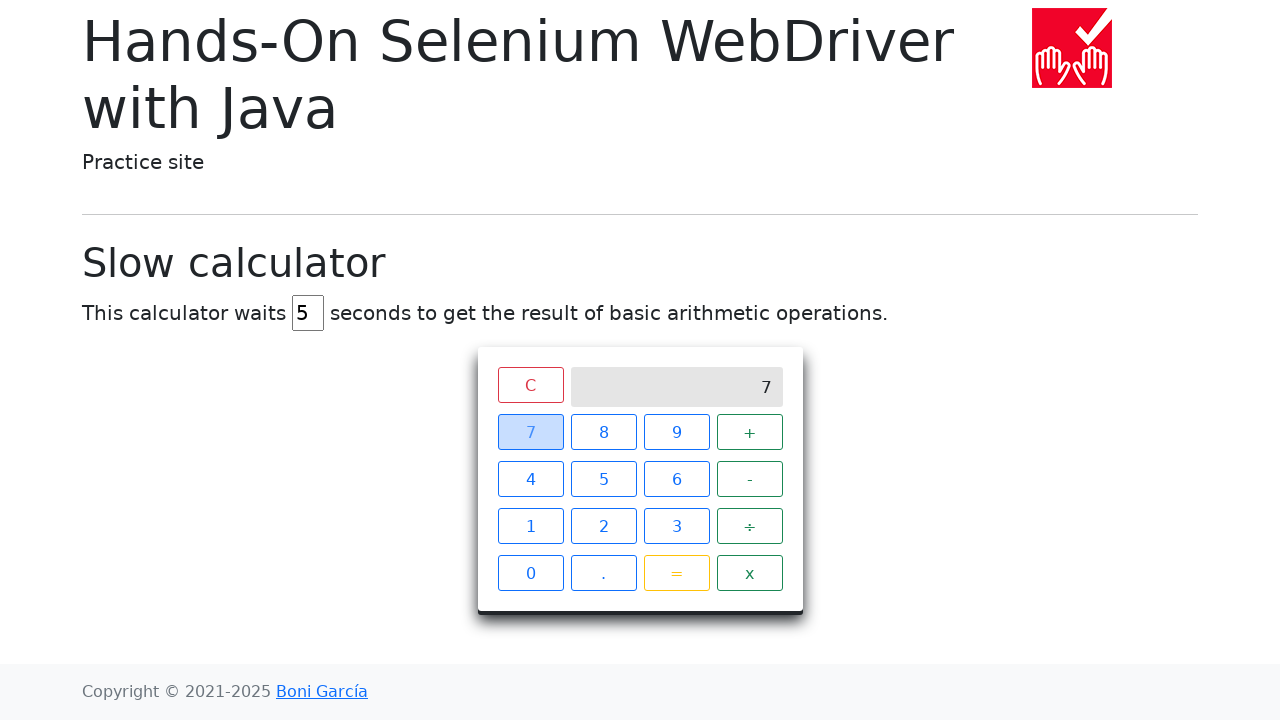

Clicked plus operator at (750, 432) on xpath=//span[contains(text(),'+')]
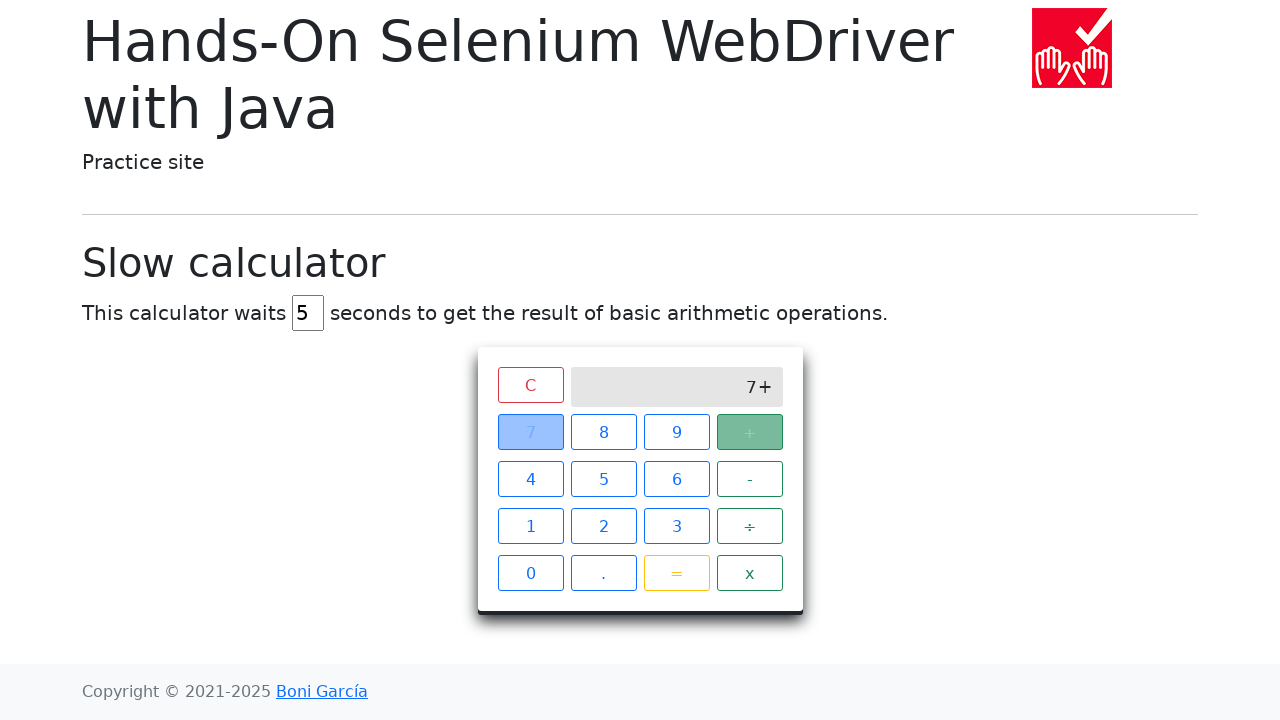

Clicked number 8 at (604, 432) on xpath=//span[contains(text(),'8')]
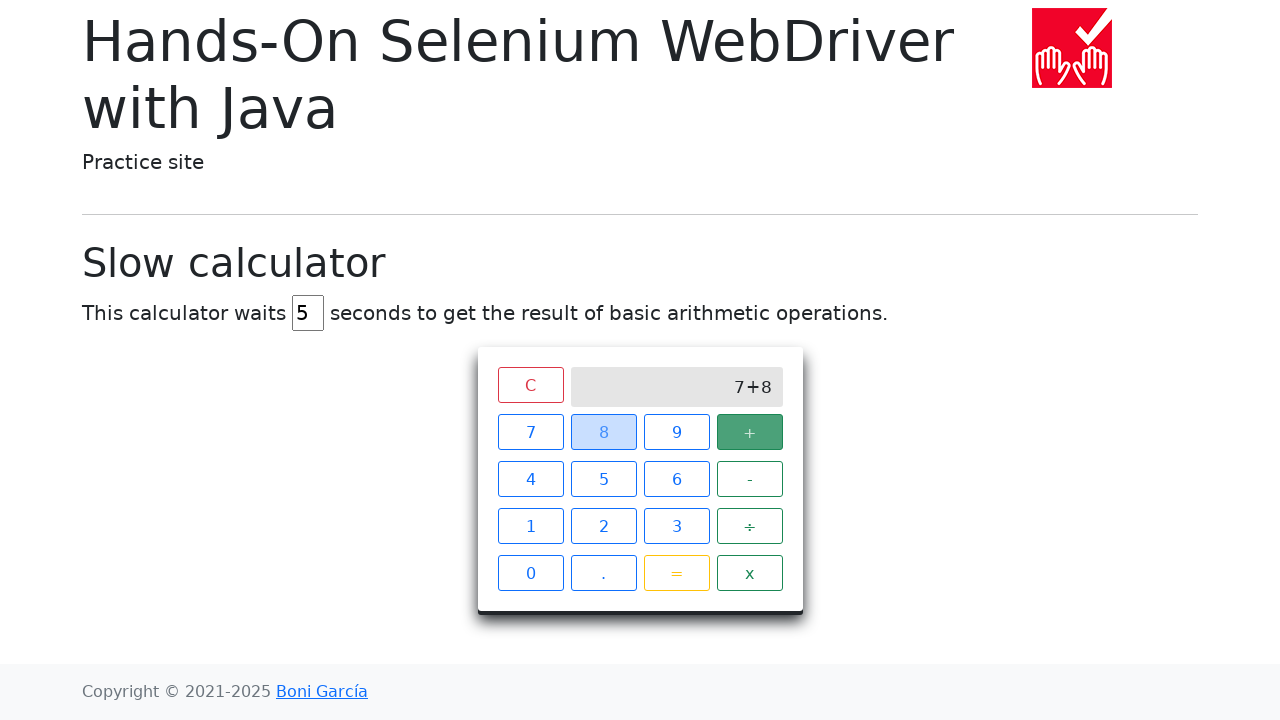

Clicked equals button to perform calculation at (676, 573) on xpath=//span[contains(text(),'=')]
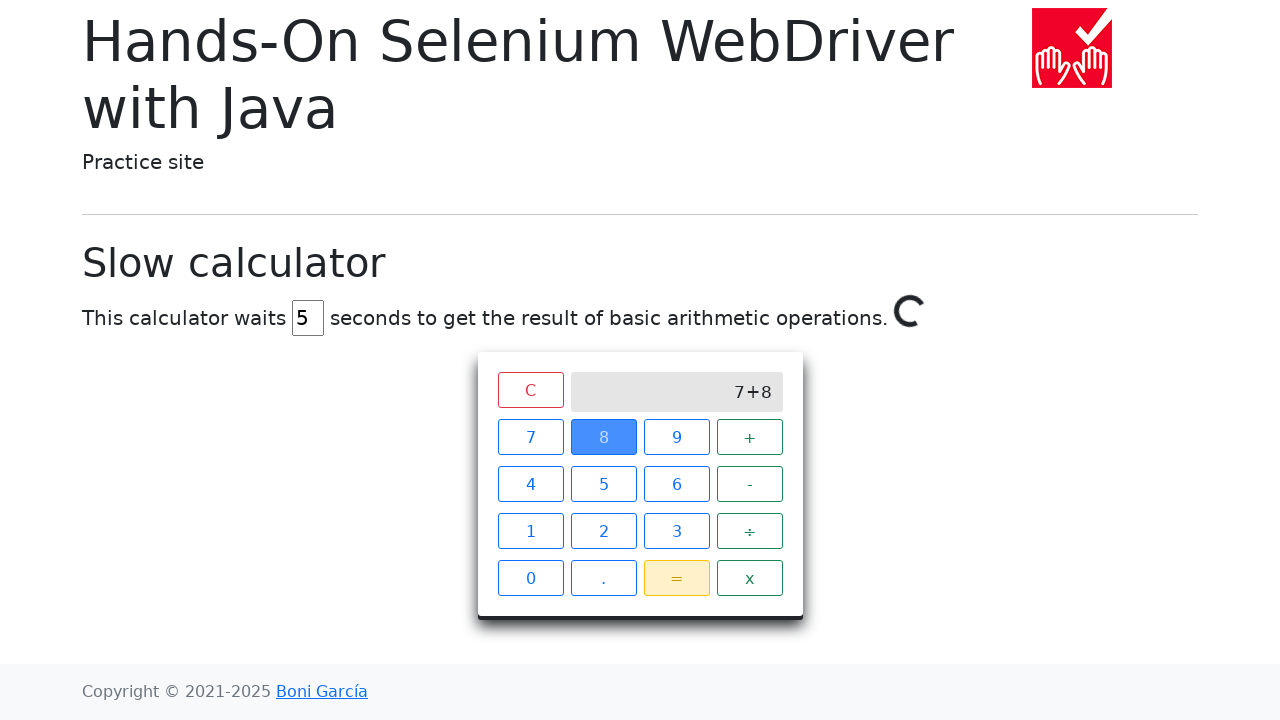

Waited for calculation to complete and result to display as 15
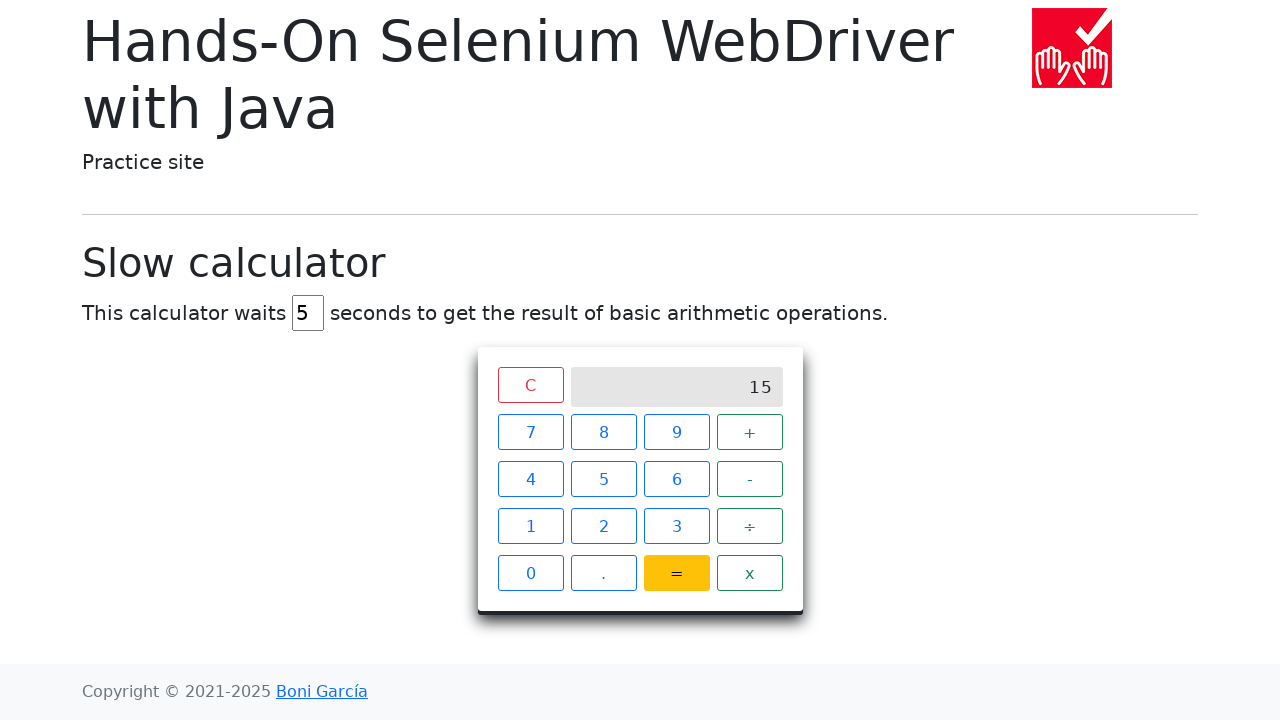

Retrieved result from calculator screen
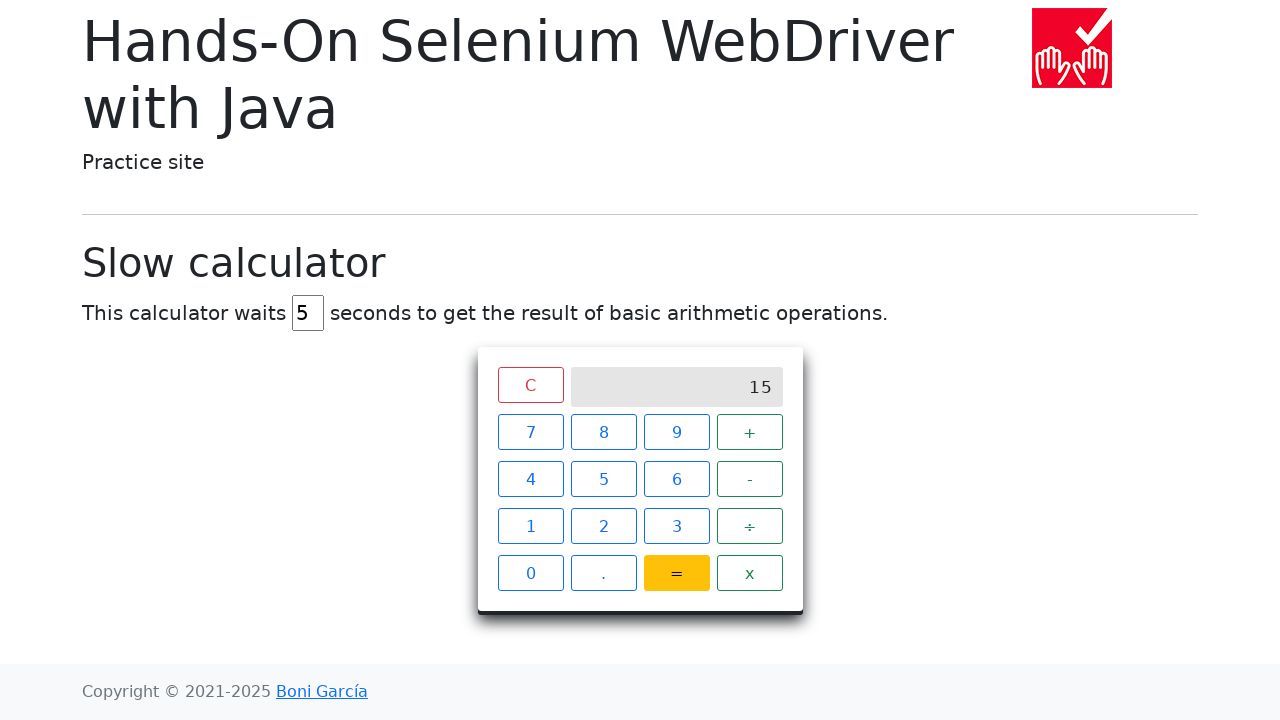

Verified calculation result equals 15
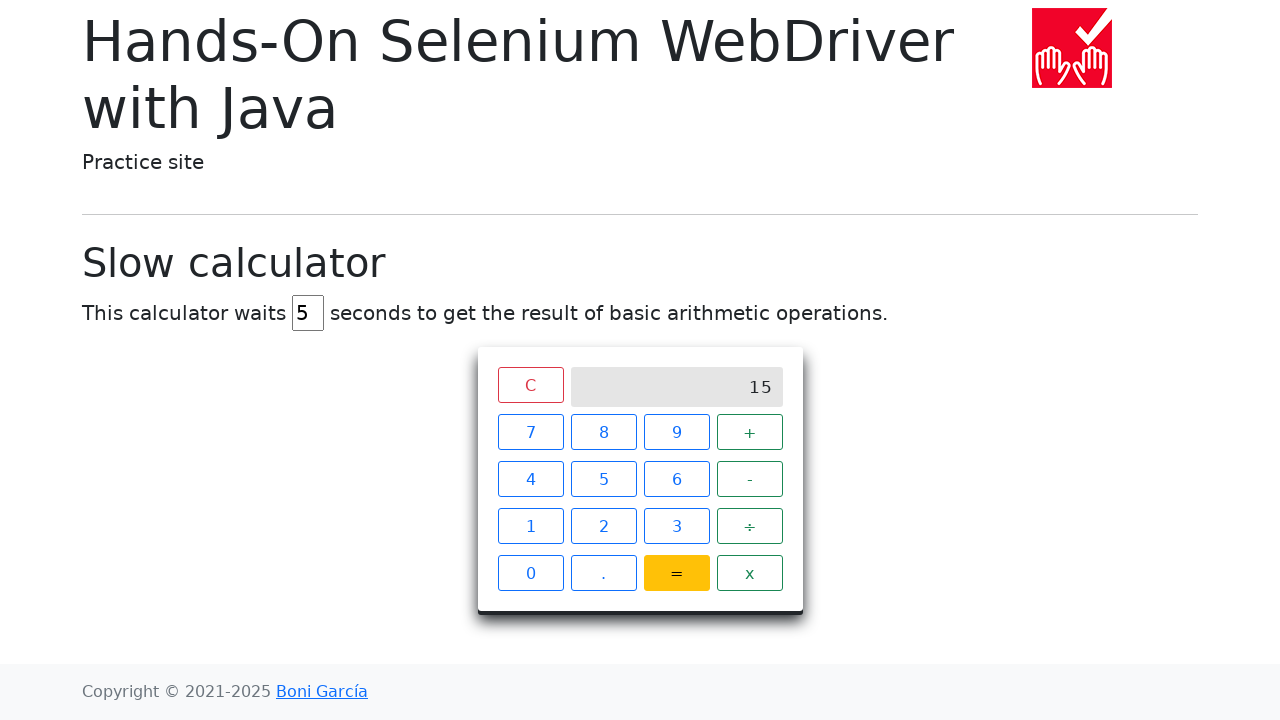

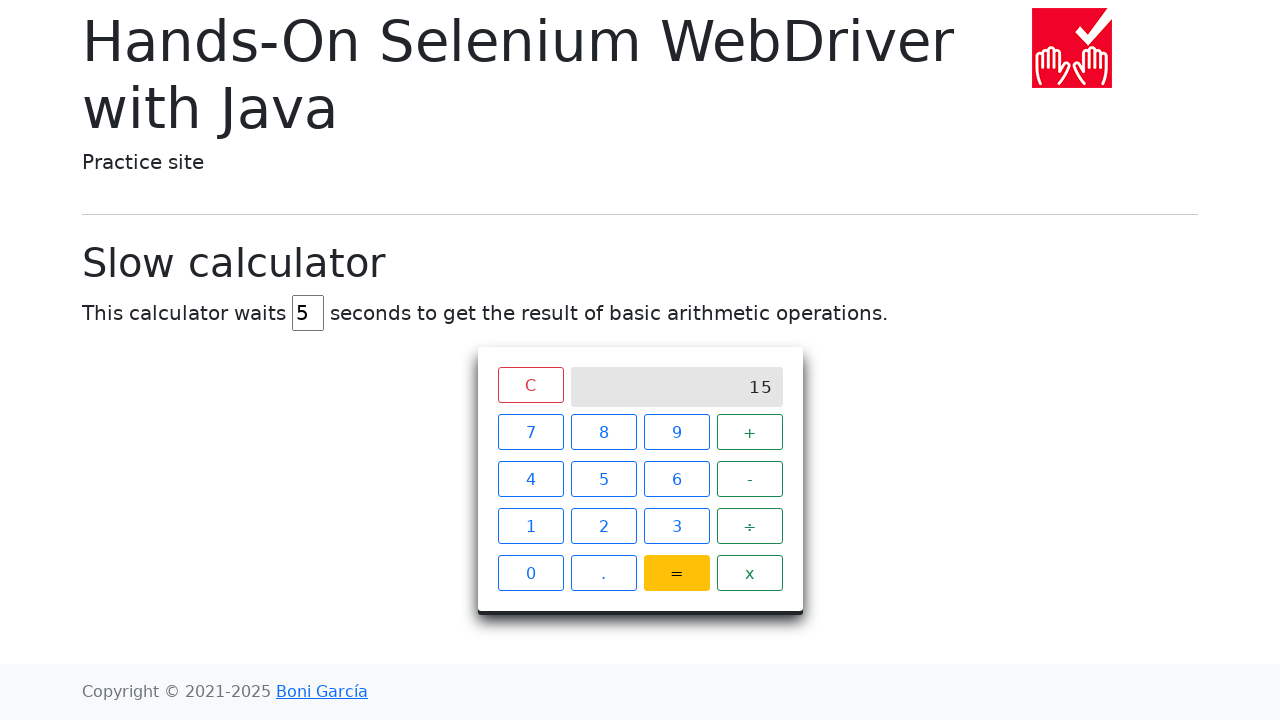